Tests multiple window handling by clicking a link that opens a new window, switching to it, then switching back to the parent window

Starting URL: https://the-internet.herokuapp.com/

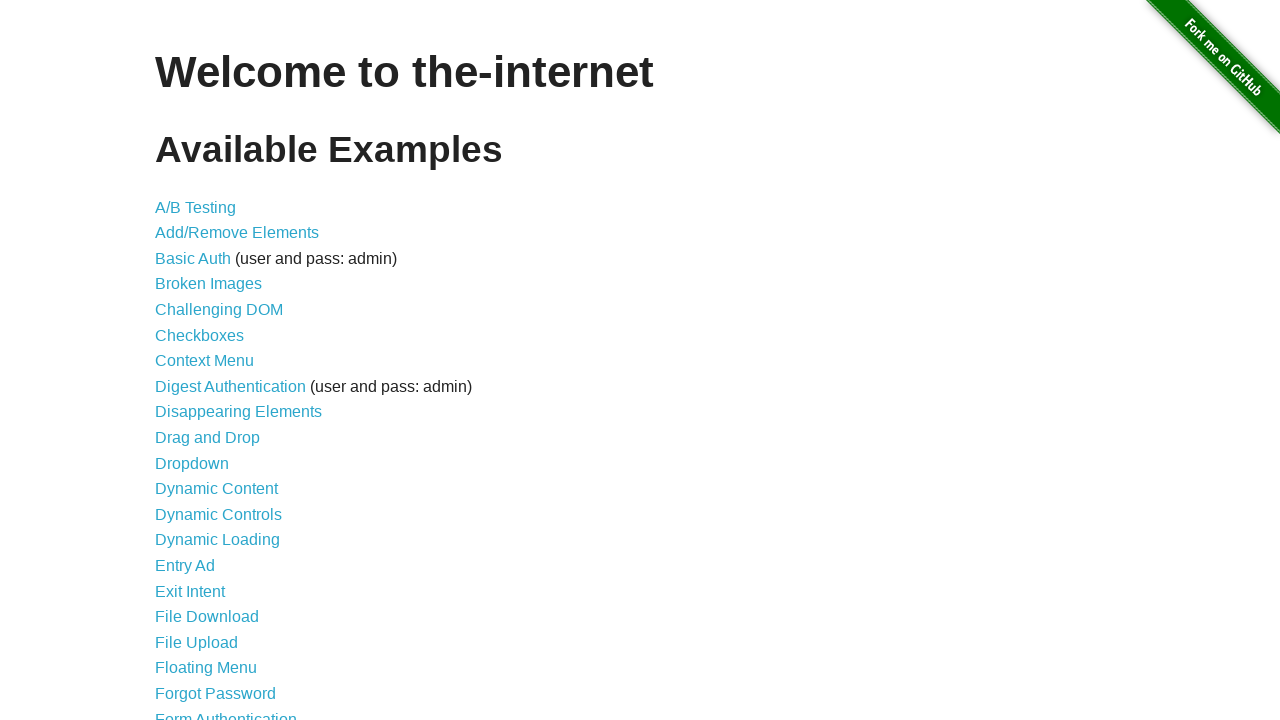

Clicked on 'Multiple Windows' link at (218, 369) on xpath=//a[contains(text(),'Multiple Windows')]
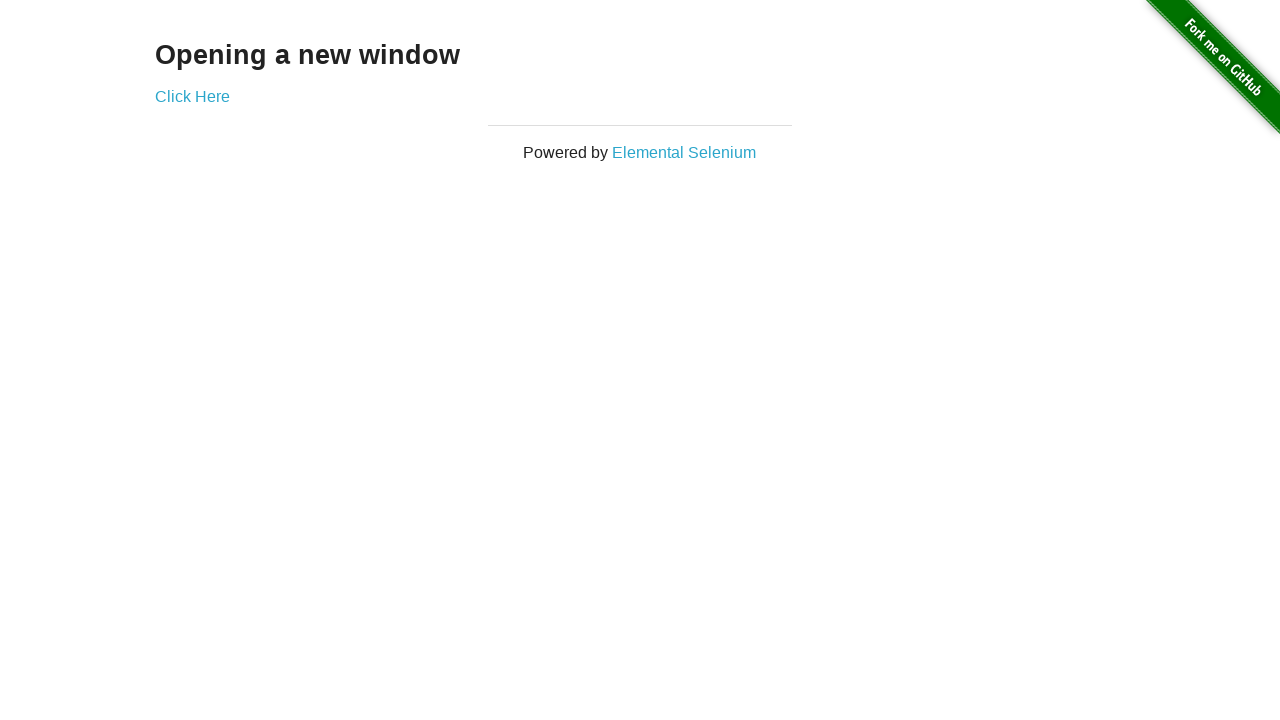

Waited for 'Click Here' link to be visible
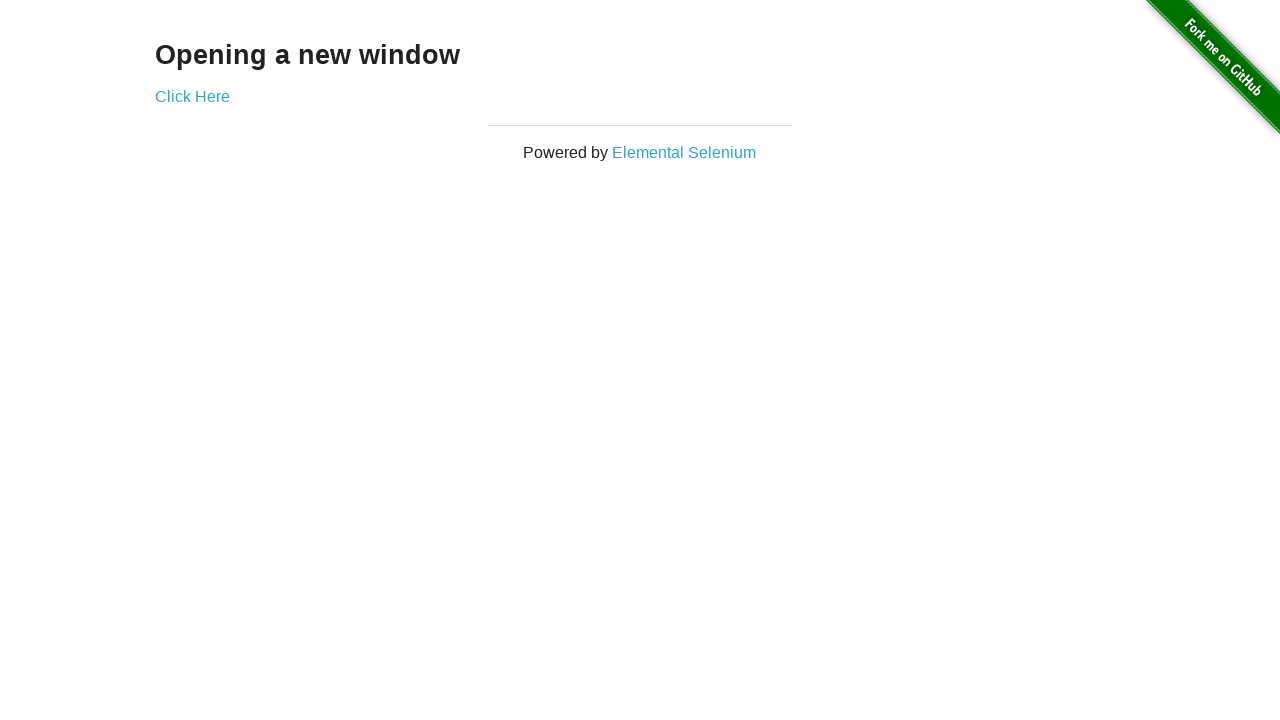

Clicked 'Click Here' link to open new window at (192, 96) on xpath=//a[contains(text(),'Click Here')]
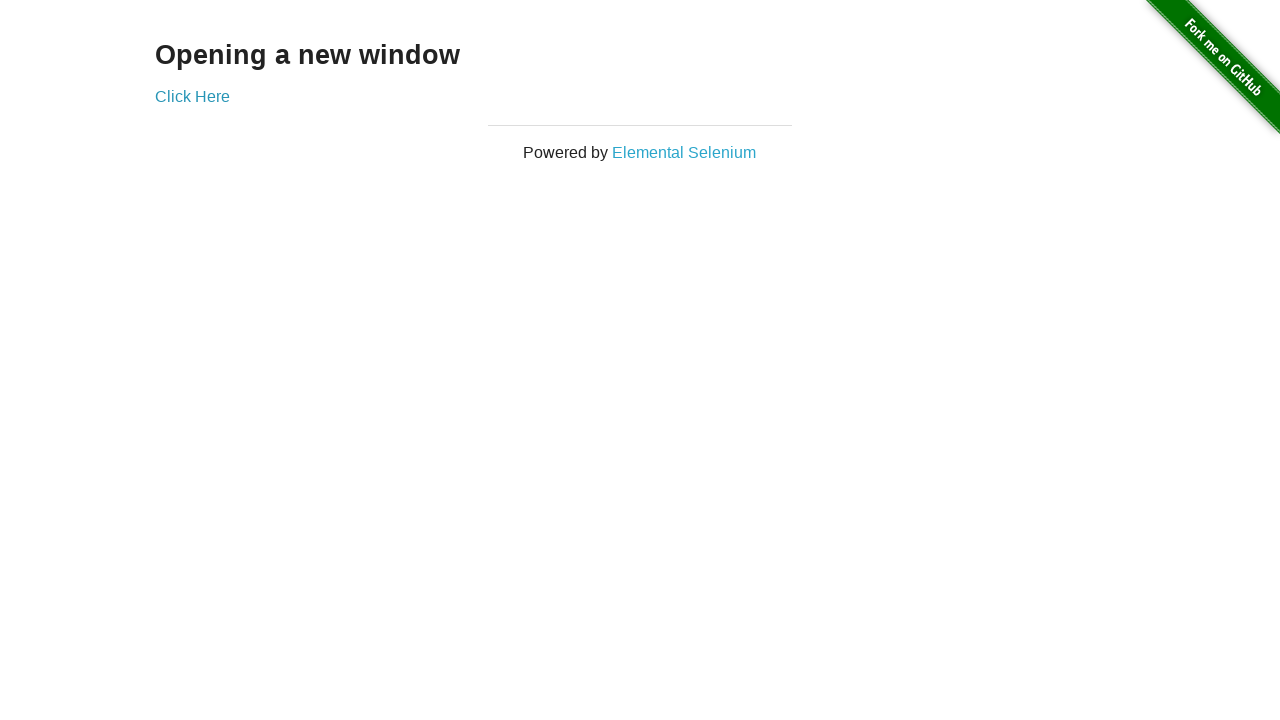

New window loaded successfully
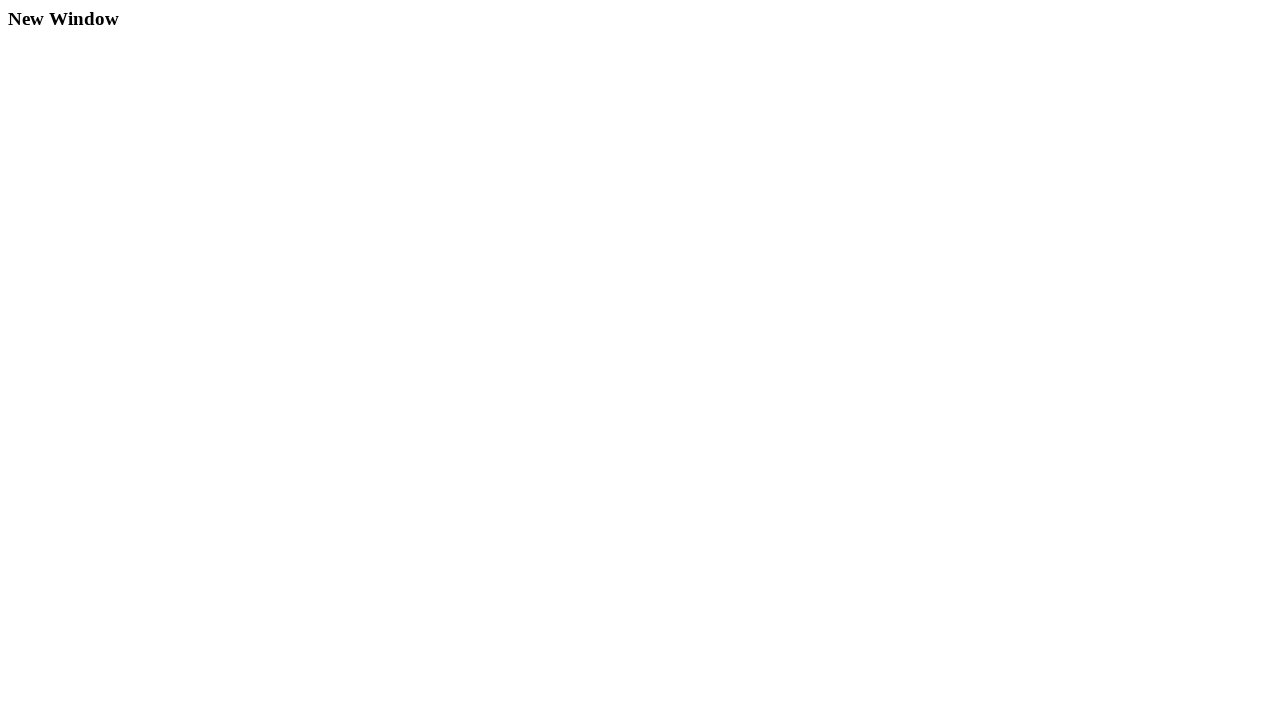

Retrieved child window title: New Window
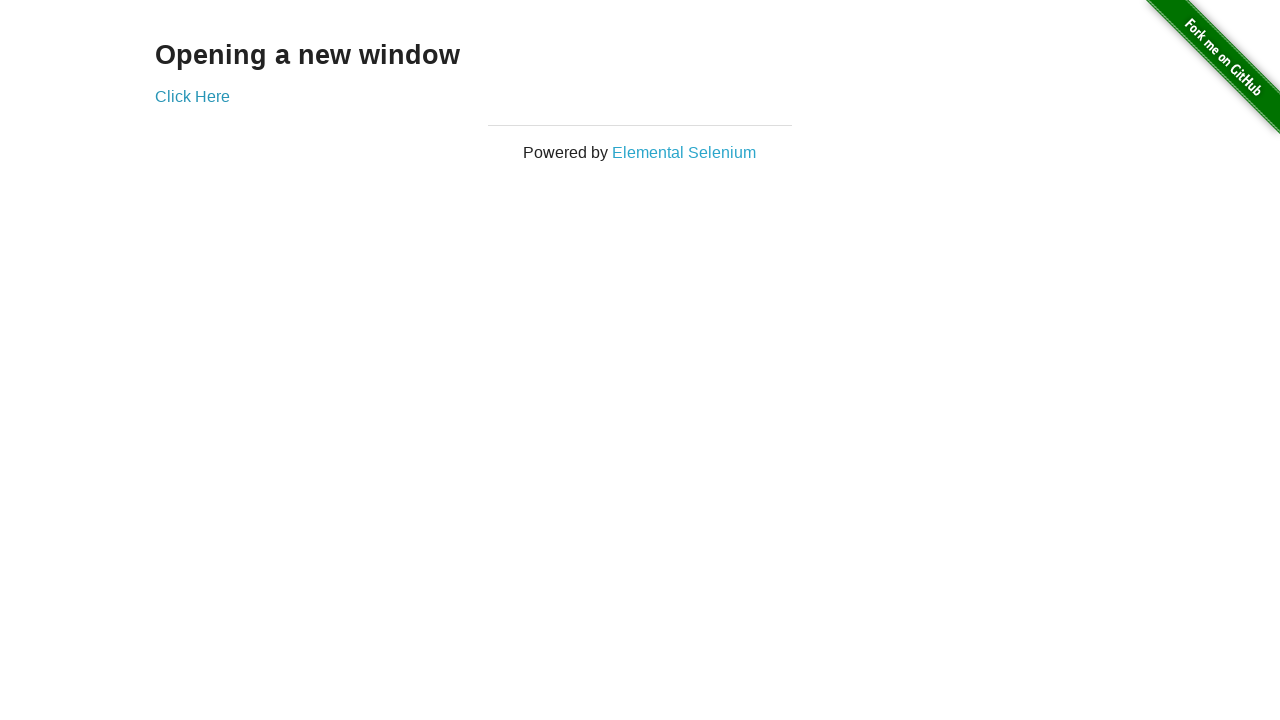

Retrieved parent window title: The Internet
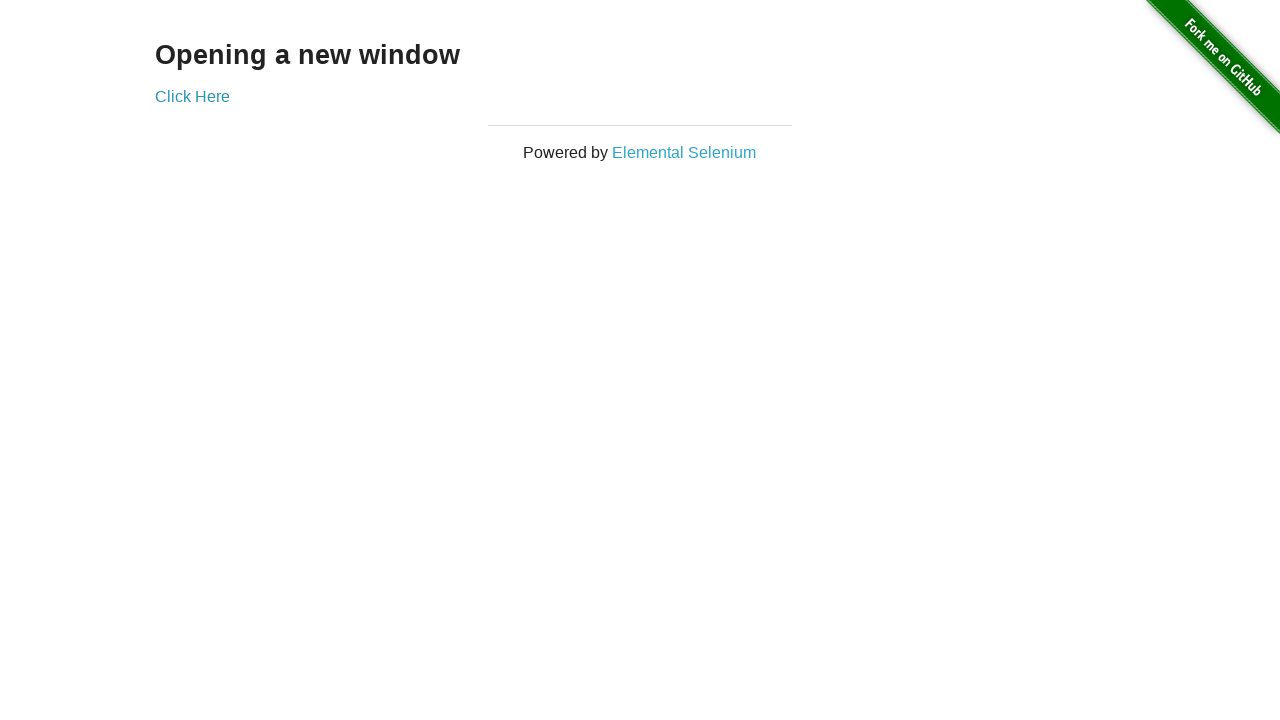

Closed child window and returned to parent window
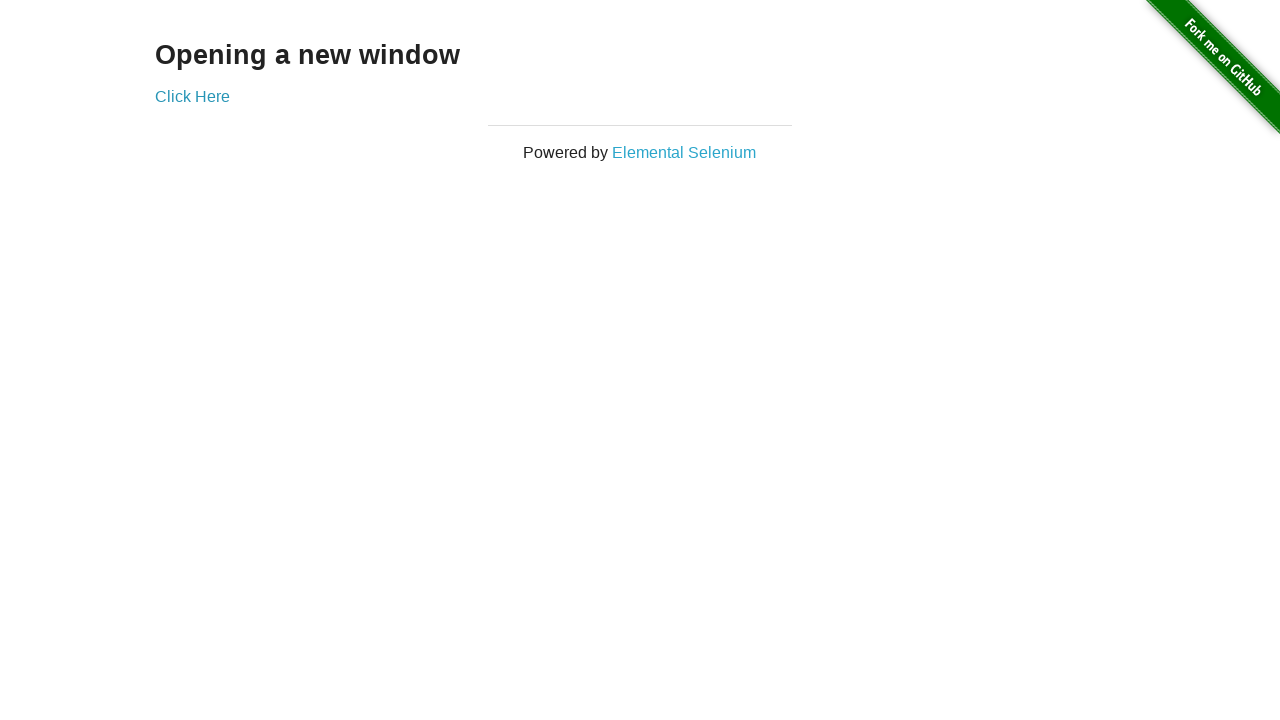

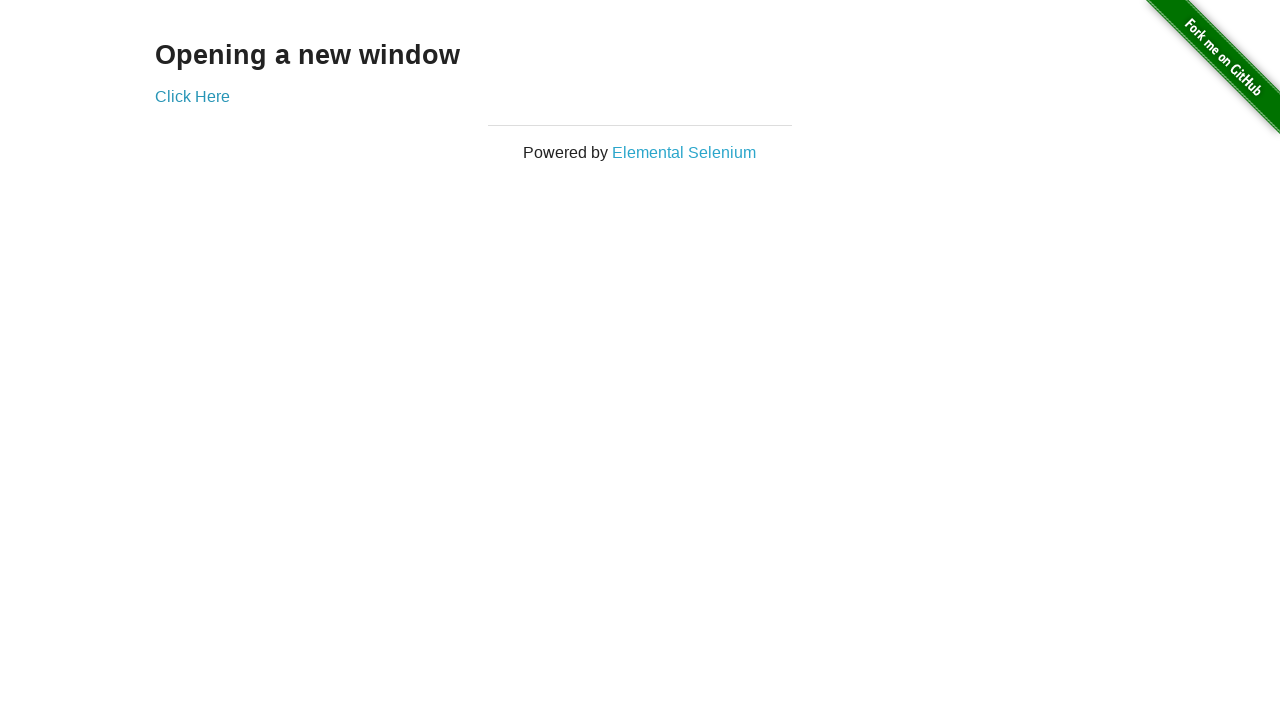